Tests JavaScript Confirm dialog by clicking the confirm button, accepting the dialog (OK), and verifying the result message

Starting URL: https://the-internet.herokuapp.com/javascript_alerts

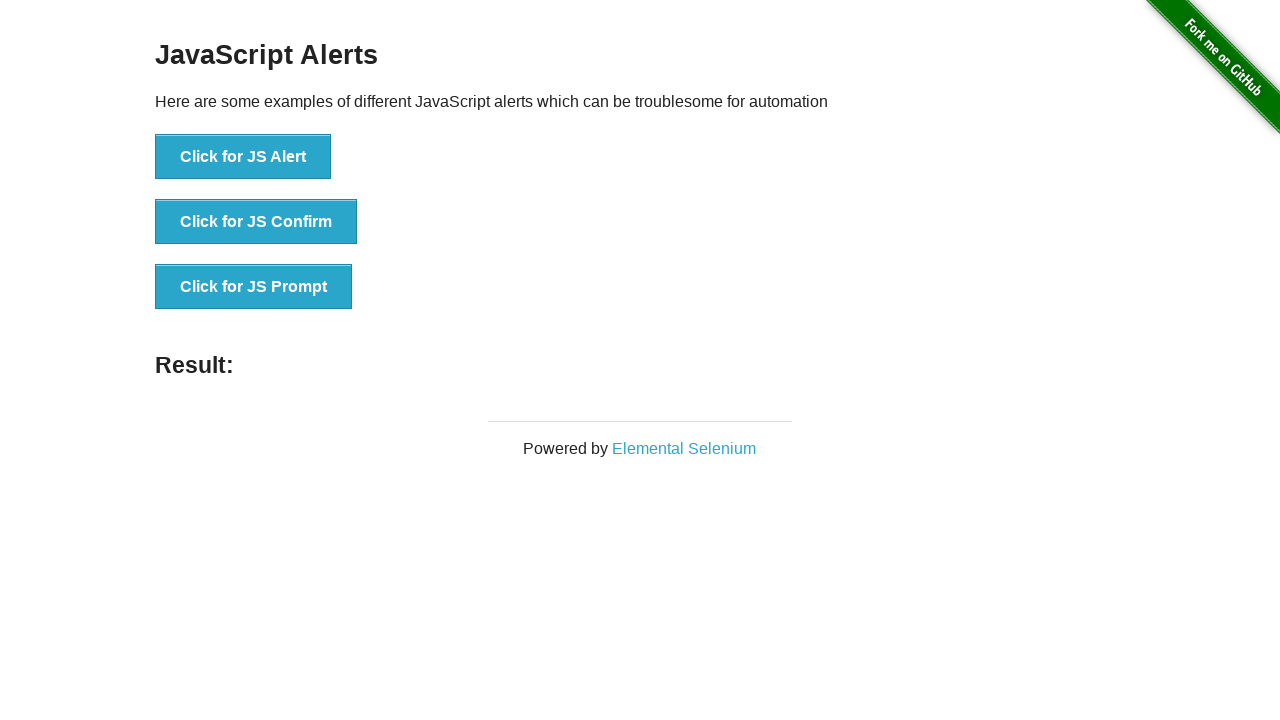

Set up dialog handler to accept confirm dialog
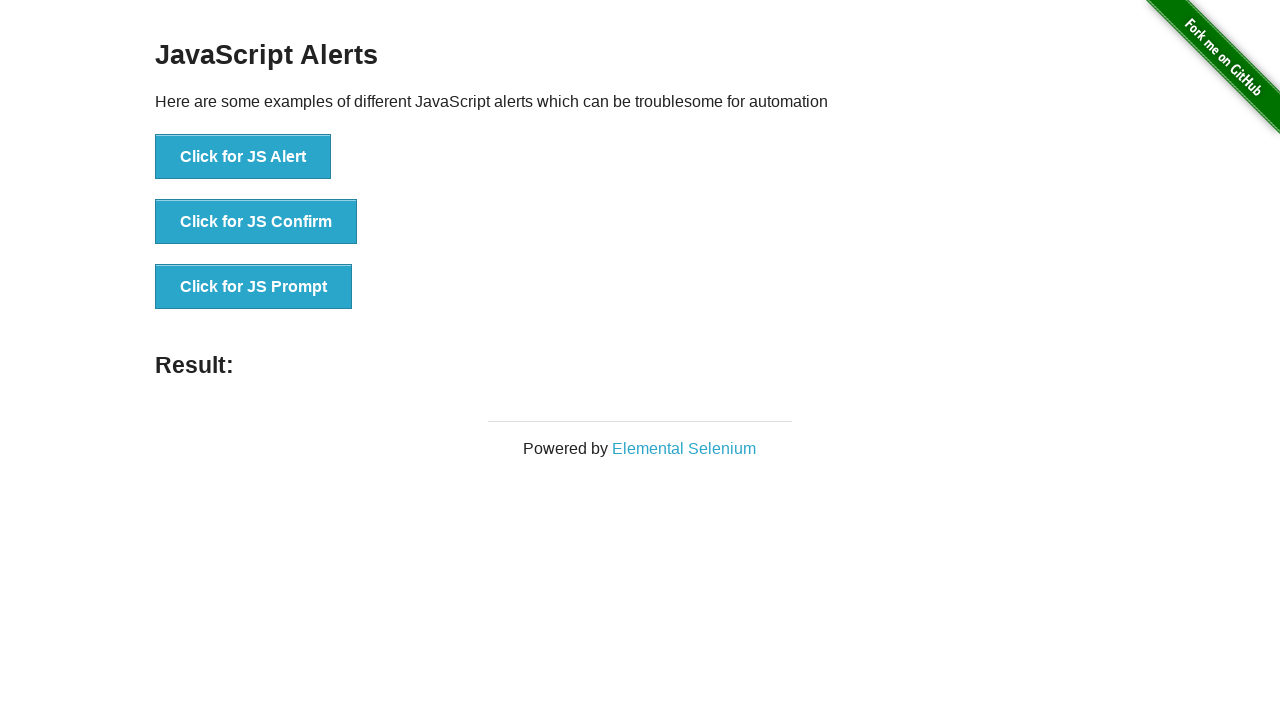

Clicked the JS Confirm button at (256, 222) on text=Click for JS Confirm
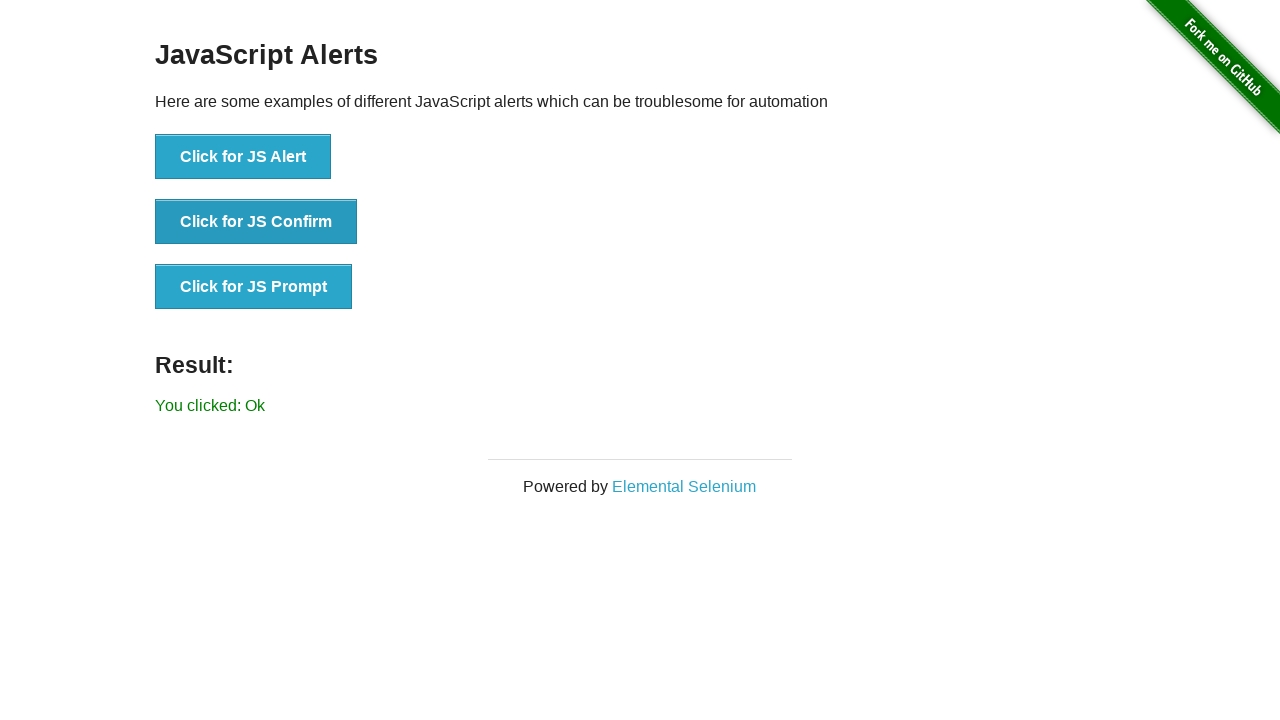

Verified result message displays 'You clicked: Ok'
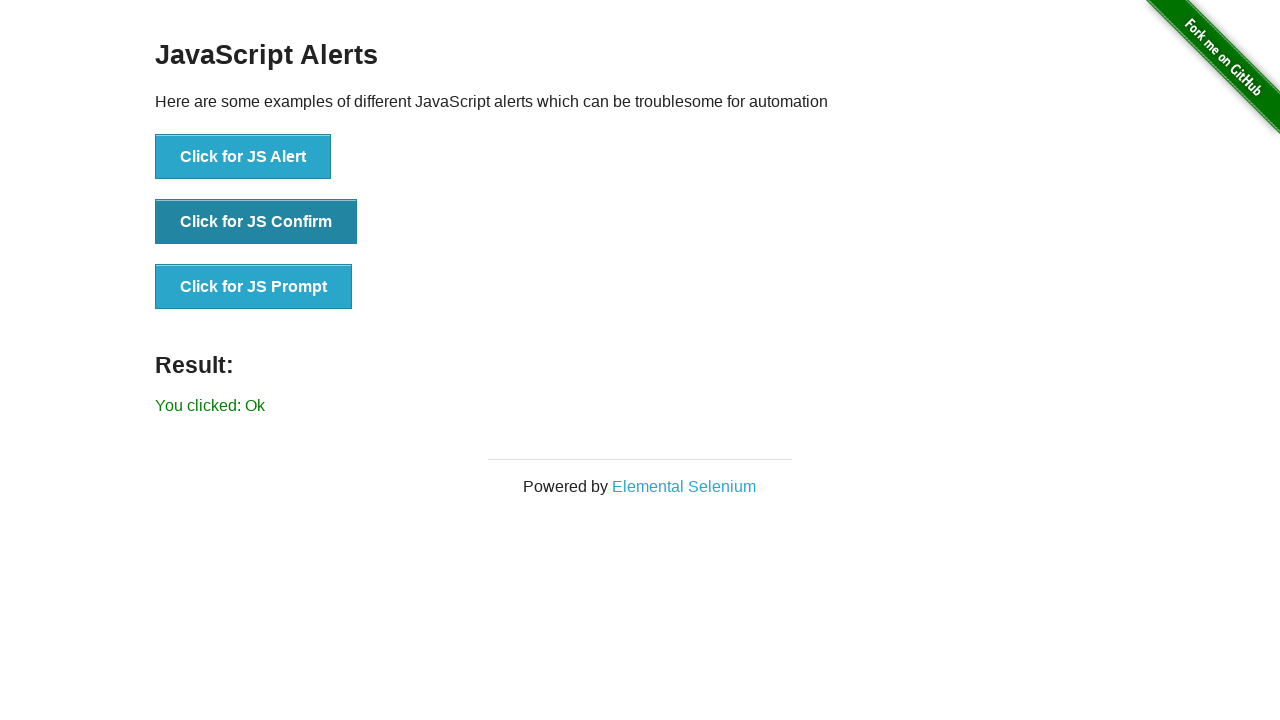

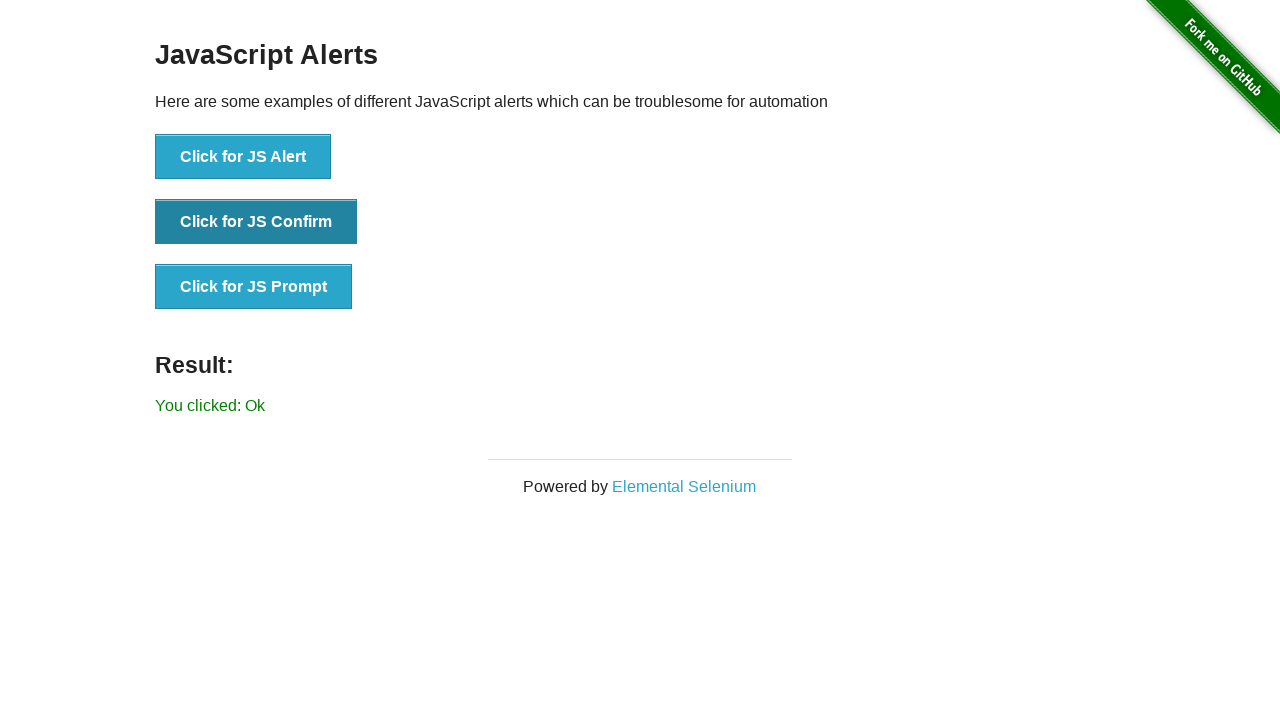